Tests jQuery UI autocomplete demo by switching to iframe, entering text in the autocomplete field, then switching back to navigate to another demo page

Starting URL: https://jqueryui.com/autocomplete/

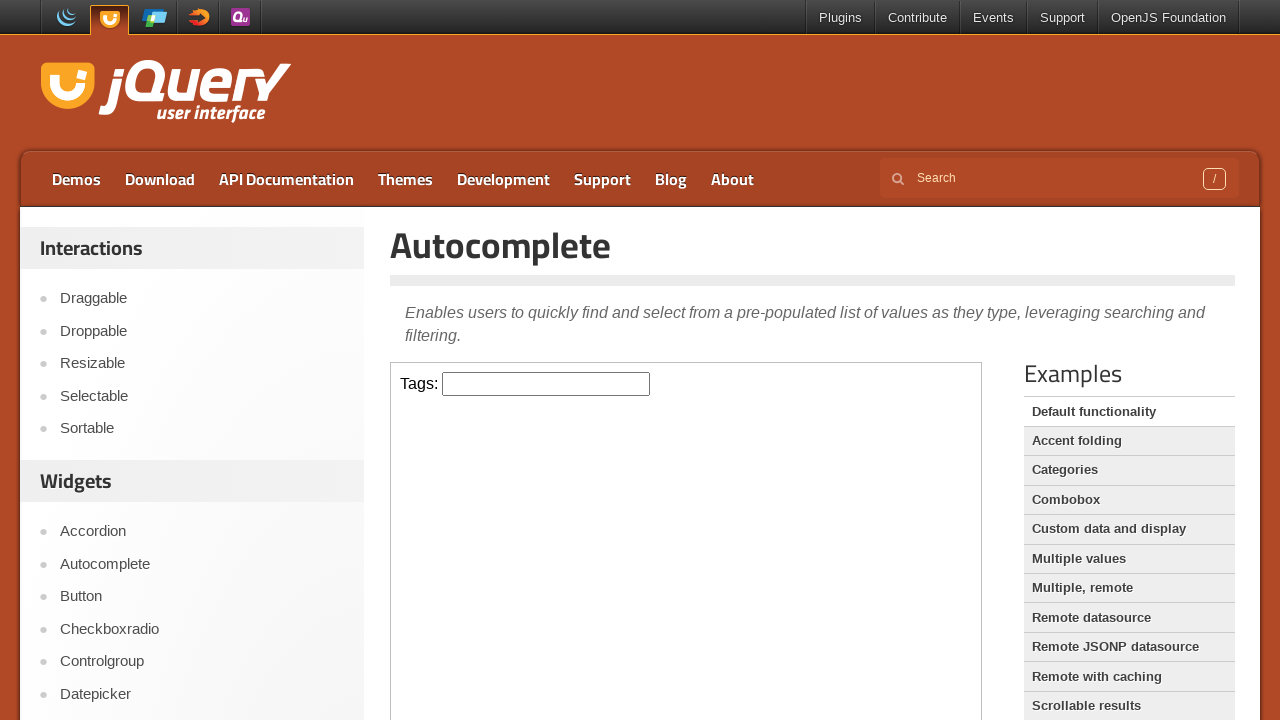

Located the demo iframe for jQuery UI autocomplete
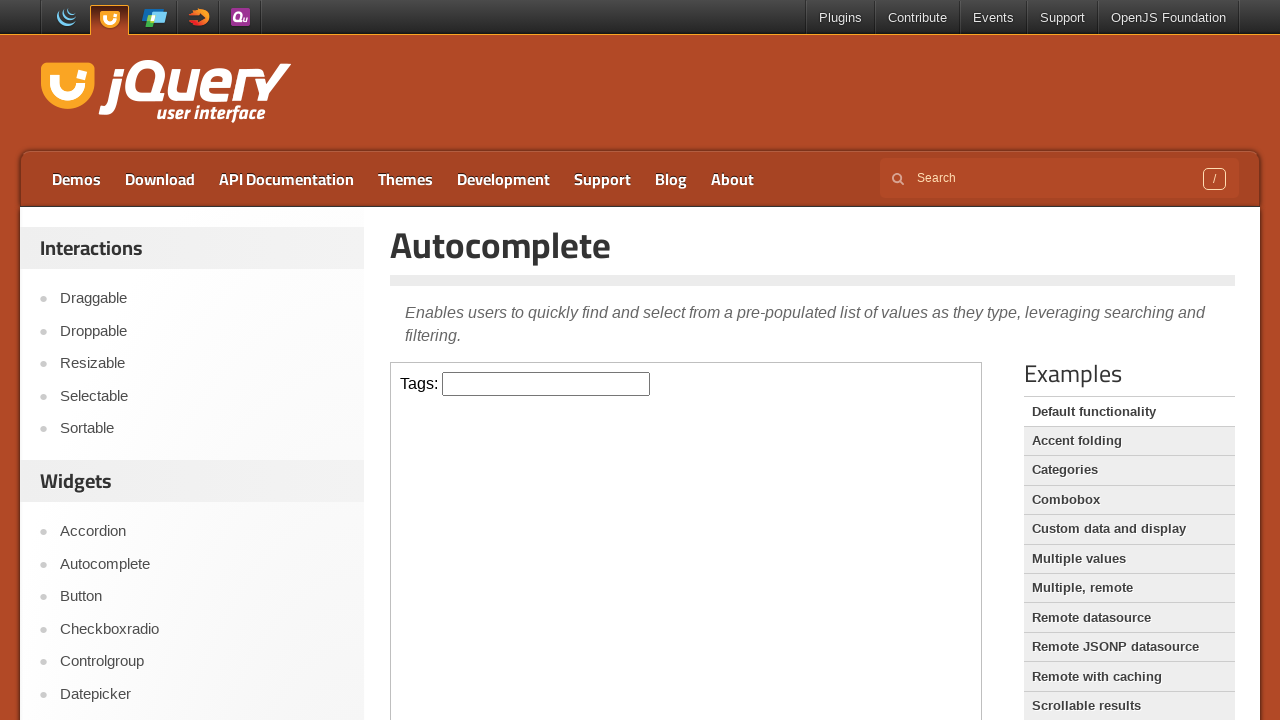

Entered 'Venkat' in the autocomplete field within the iframe on .demo-frame >> internal:control=enter-frame >> #tags
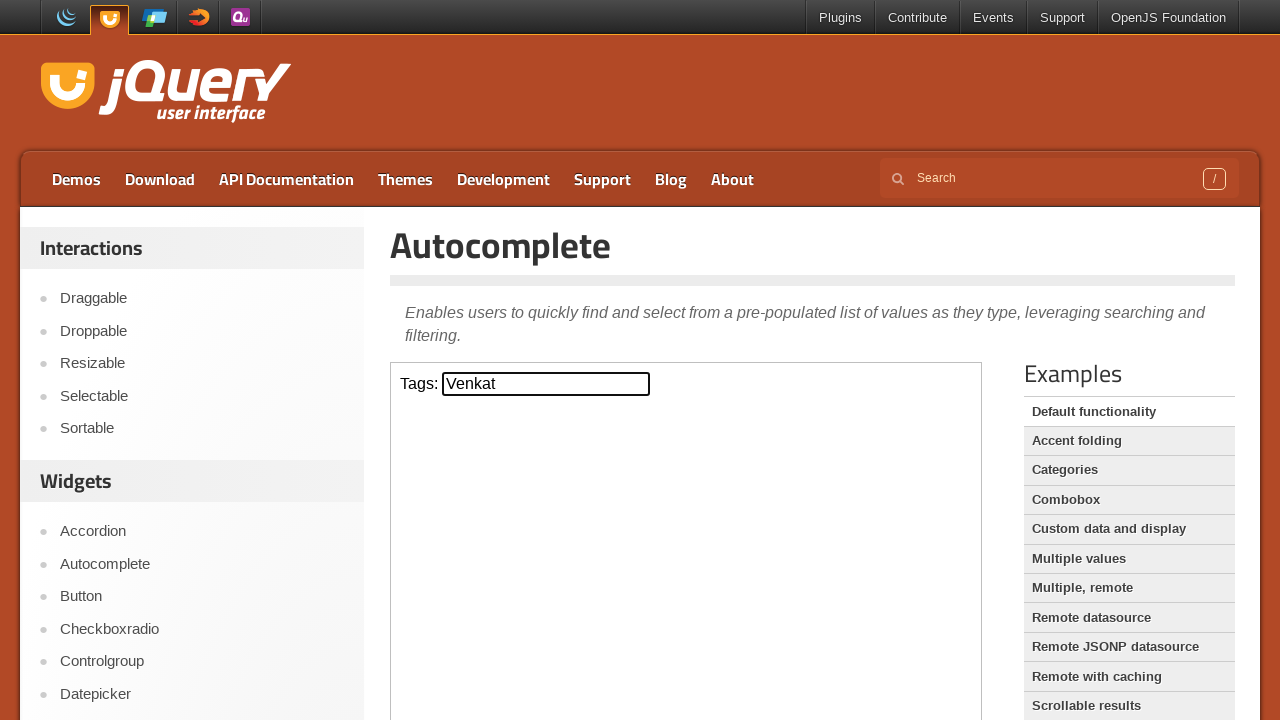

Clicked on the Draggable link to navigate to another demo page at (202, 299) on xpath=//a[text()='Draggable']
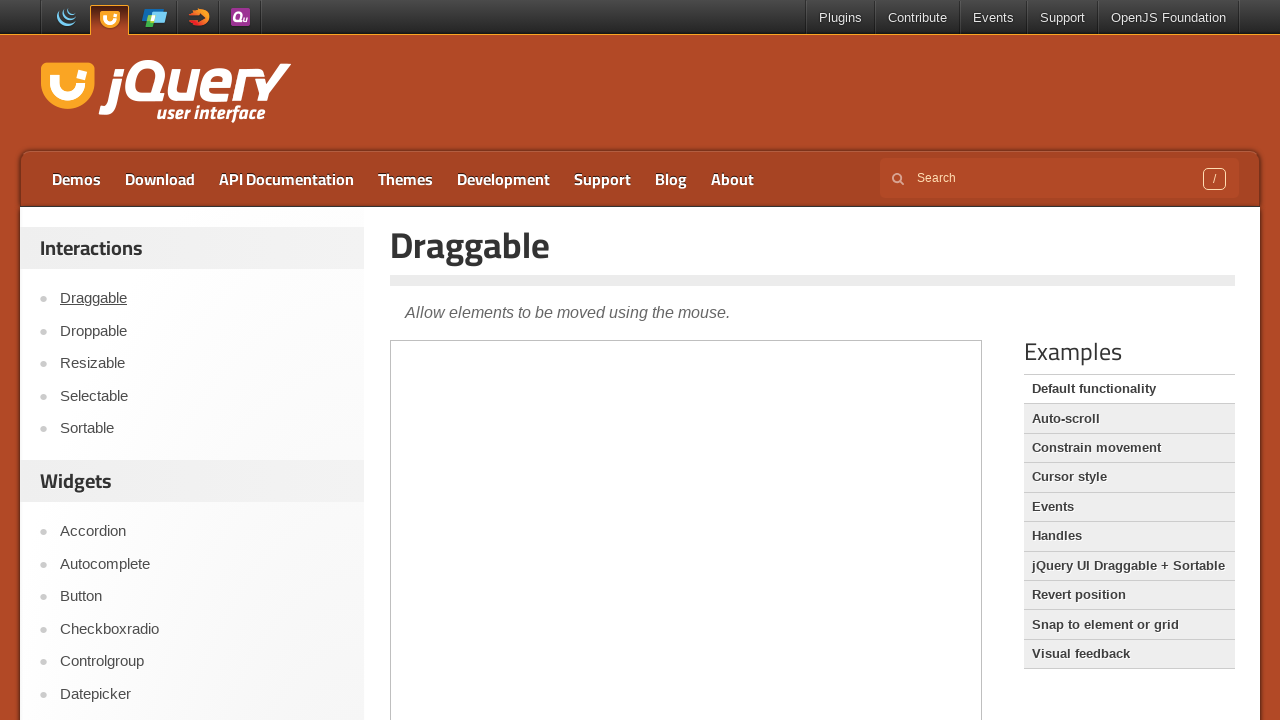

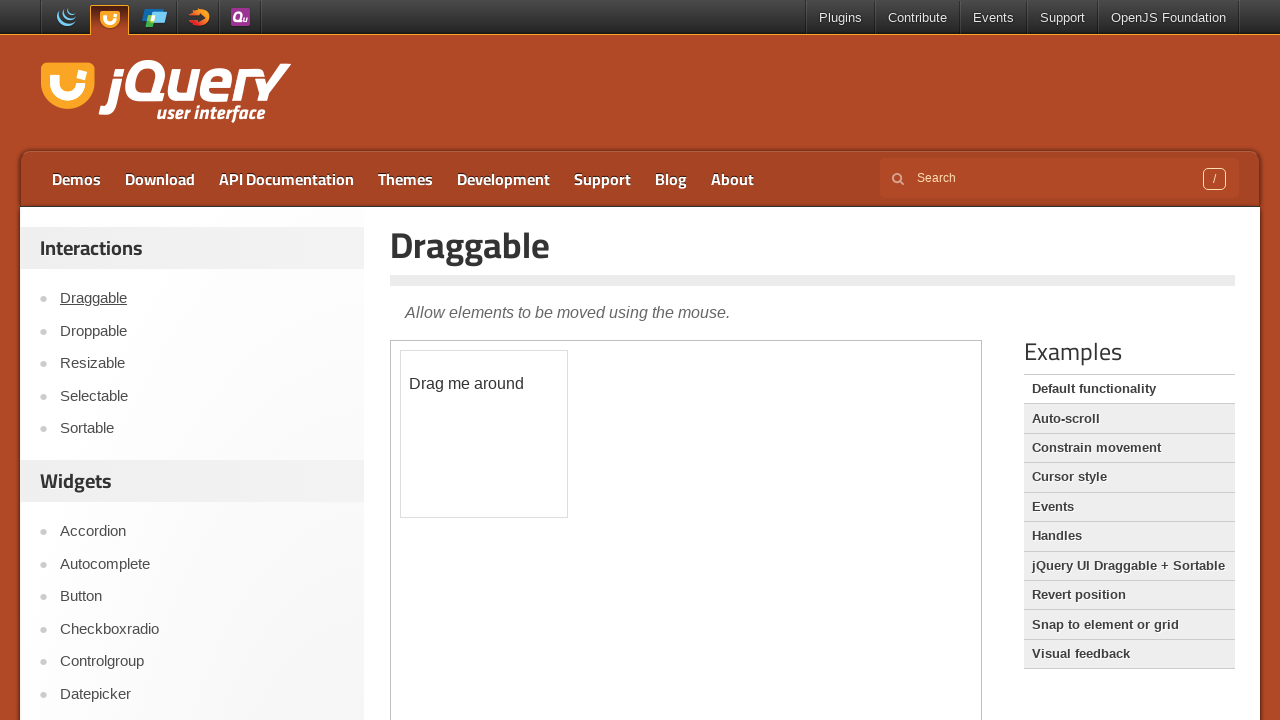